Tests an e-commerce shopping flow by incrementing product quantity, adding to cart, proceeding to checkout, and placing an order with agreement checkbox.

Starting URL: https://rahulshettyacademy.com/seleniumPractise/#/

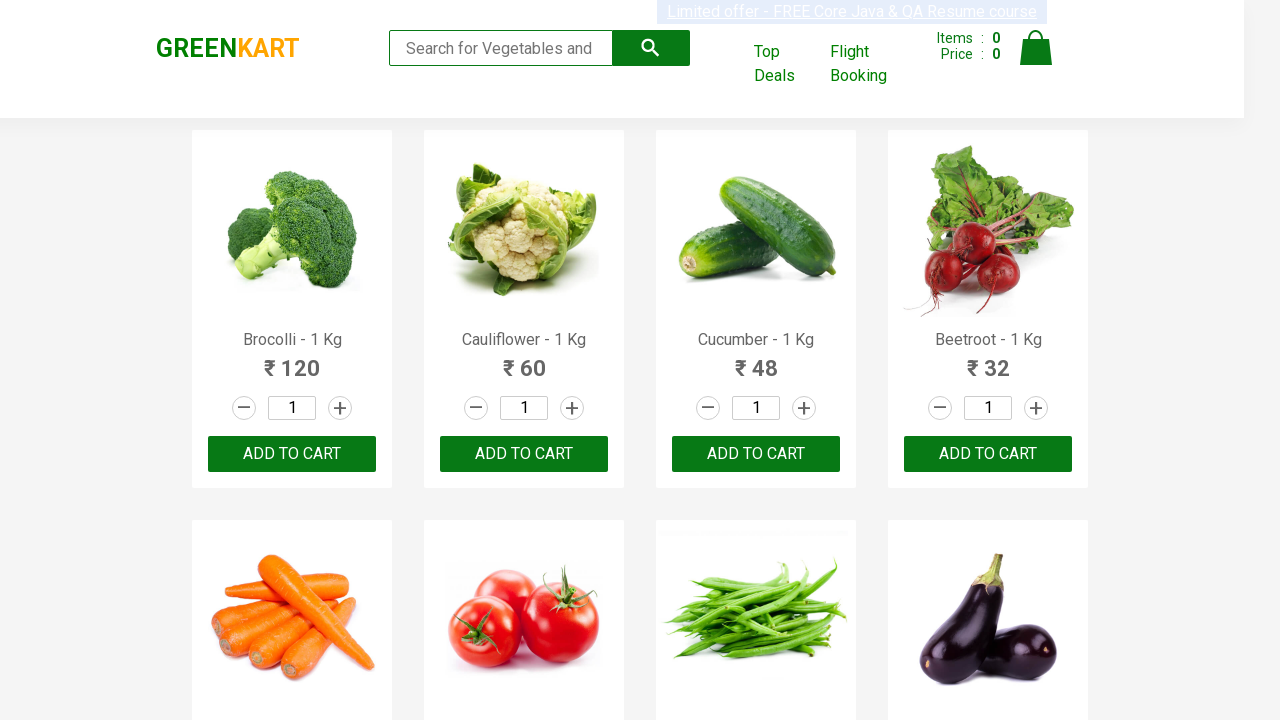

Incremented quantity for the 4th product at (1036, 408) on :nth-child(4) > .stepper-input > .increment
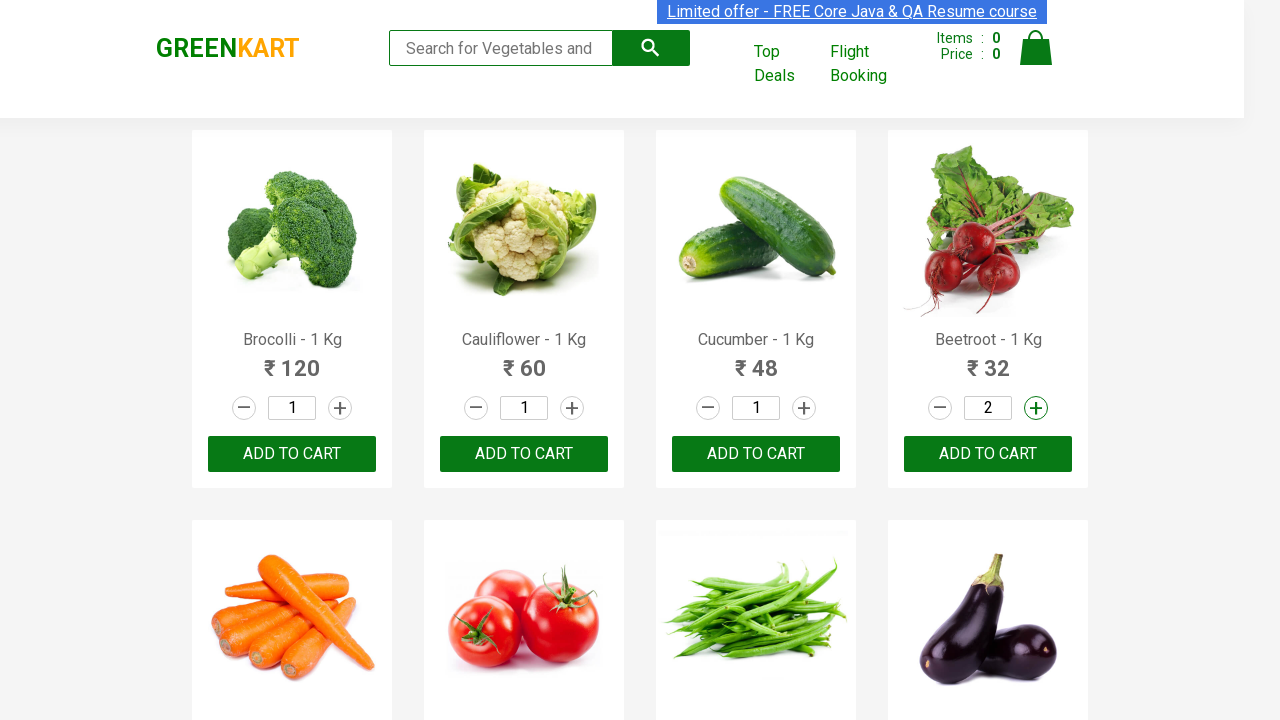

Added 4th product to cart at (988, 454) on :nth-child(4) > .product-action > button
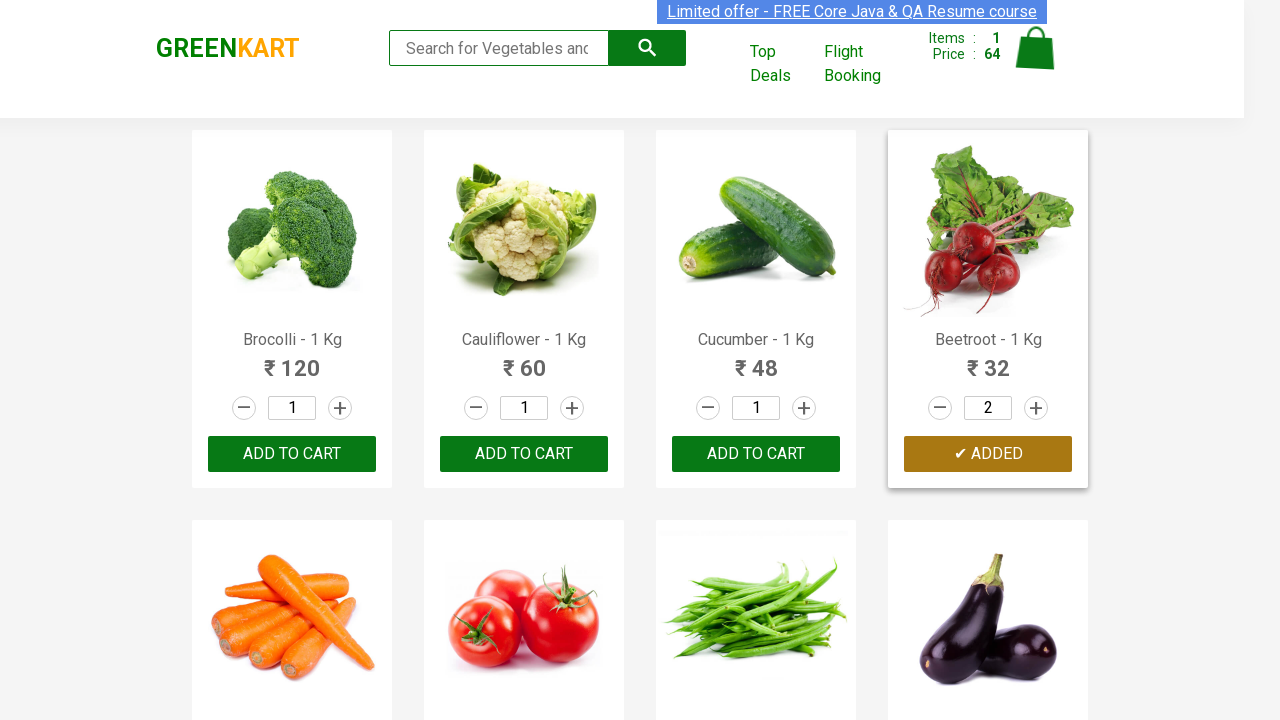

Clicked cart icon to view cart at (1036, 48) on .cart-icon > img
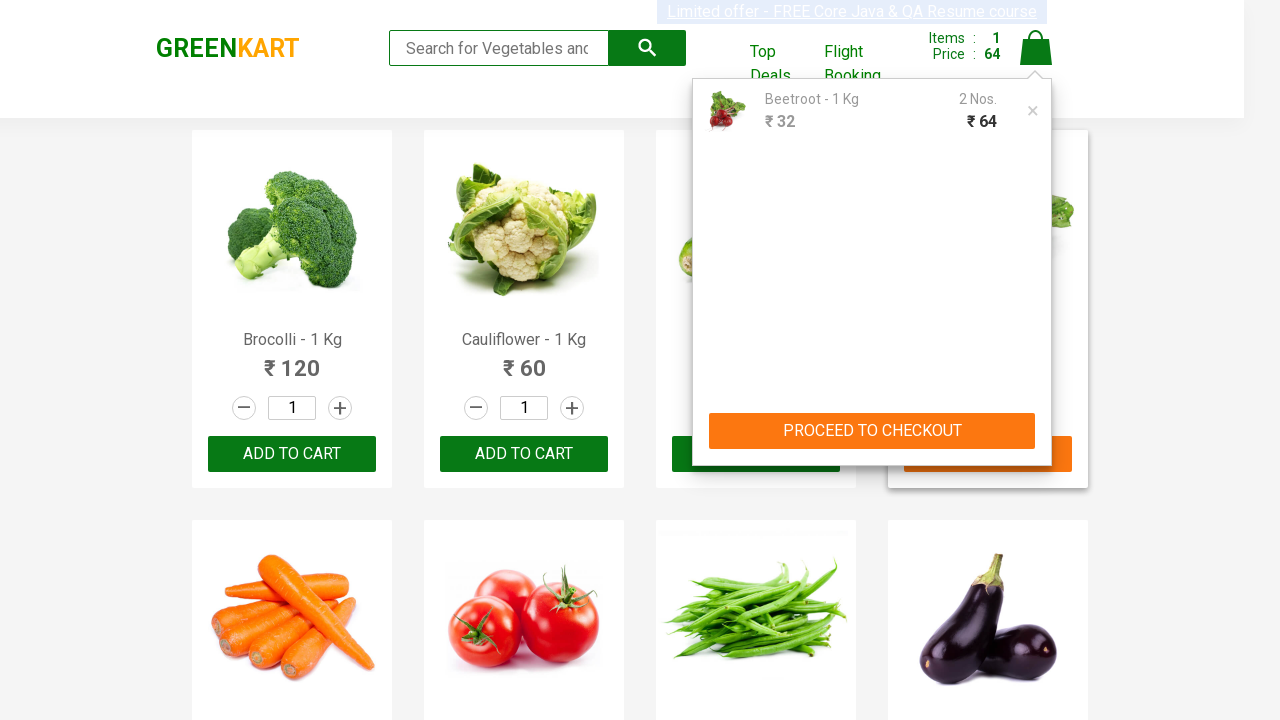

Clicked proceed button from cart preview at (872, 431) on .cart-preview > .action-block > button
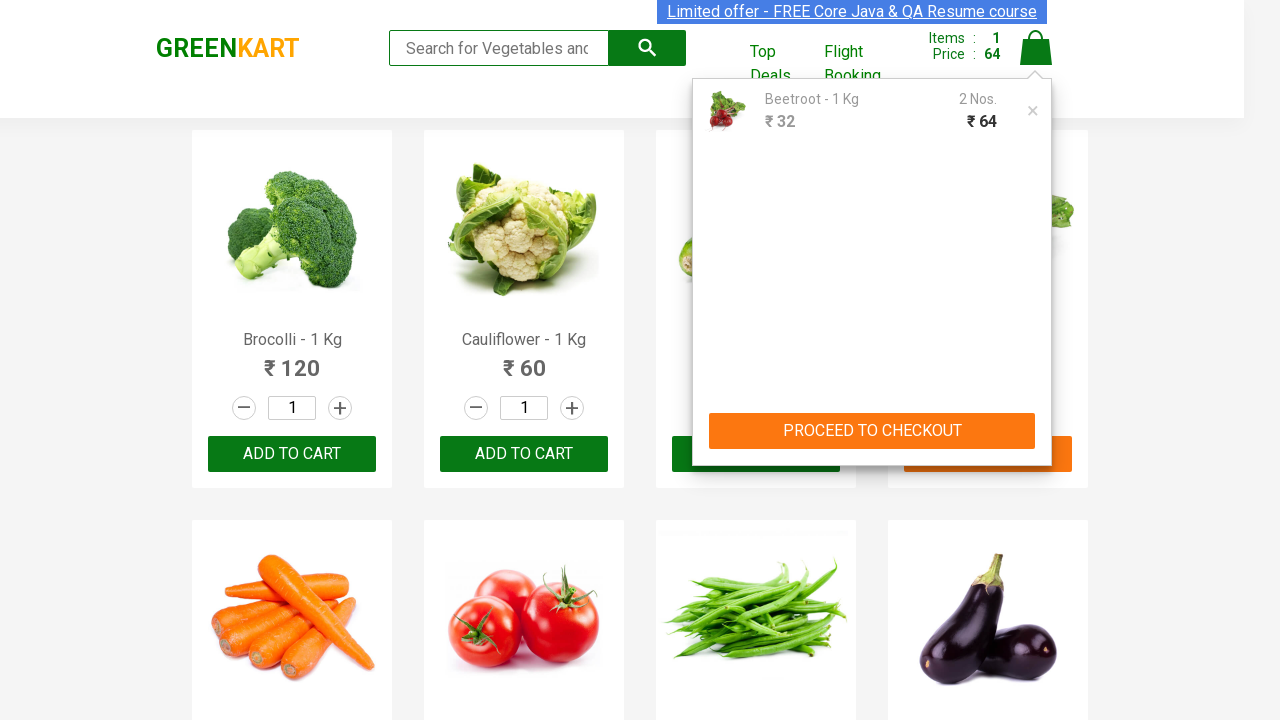

Clicked Place Order button at (1036, 420) on text=Place Order
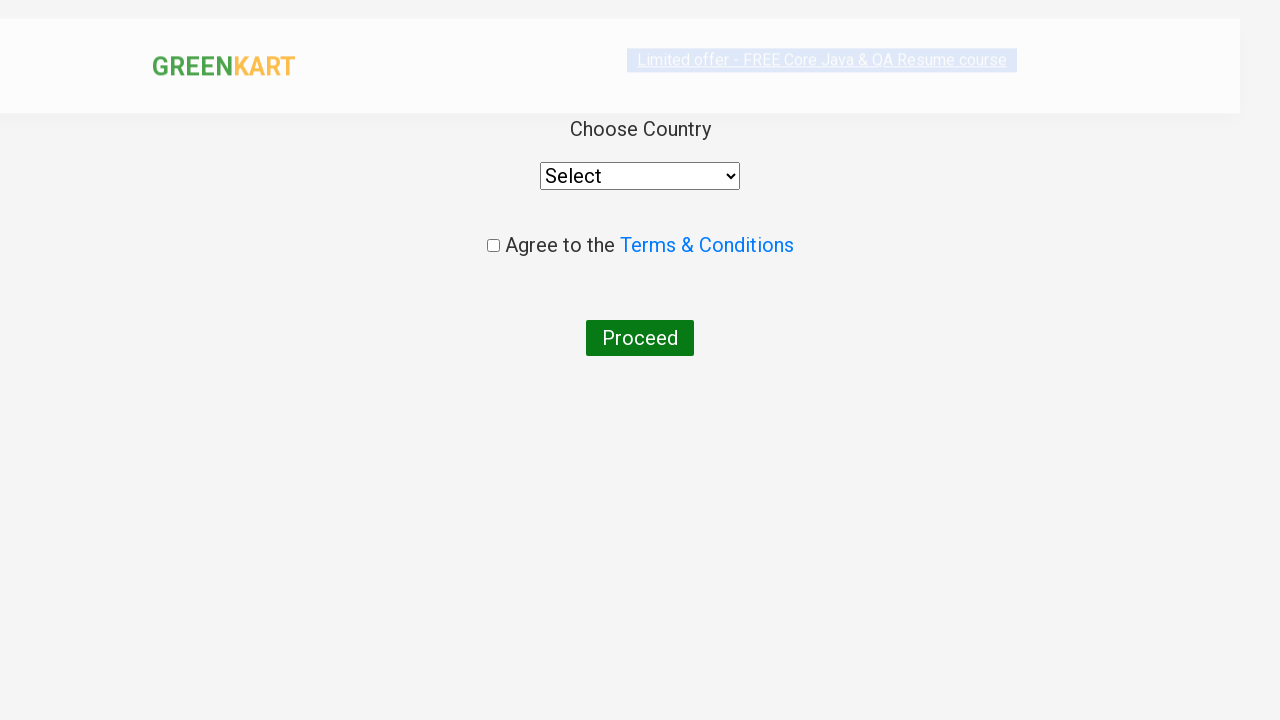

Checked agreement checkbox at (493, 246) on .chkAgree
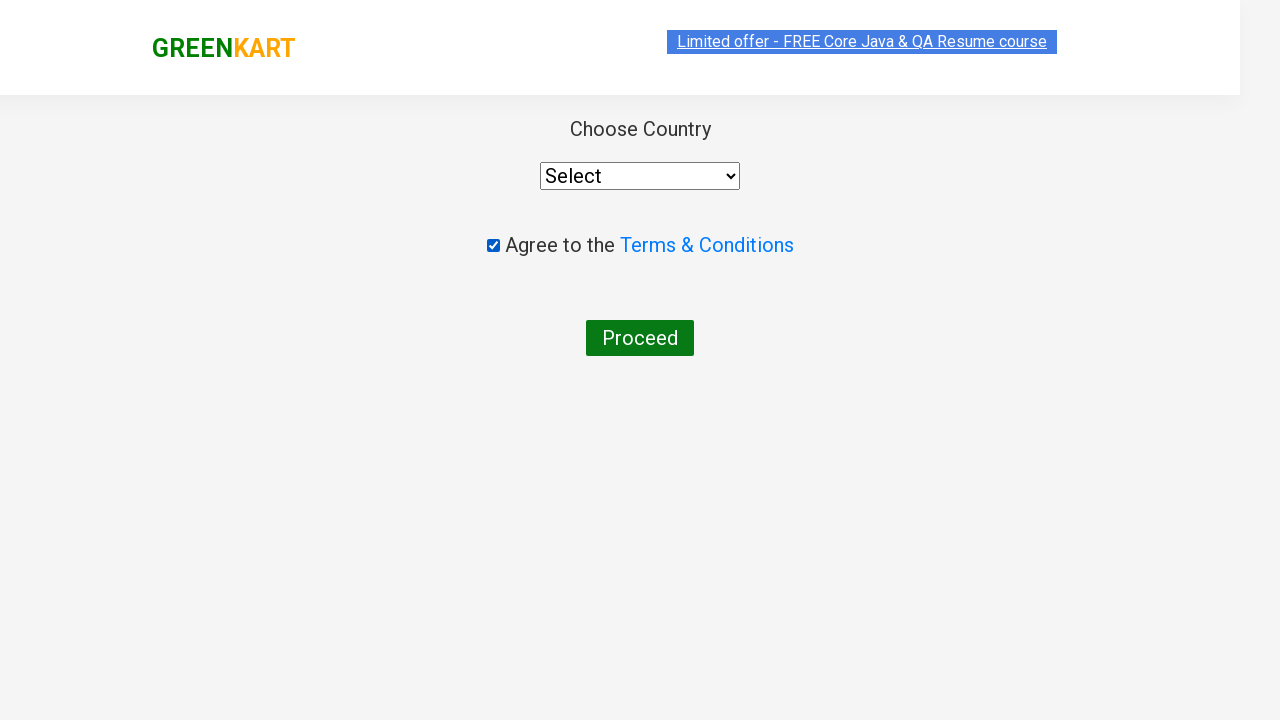

Clicked final submit button to complete order at (640, 338) on button
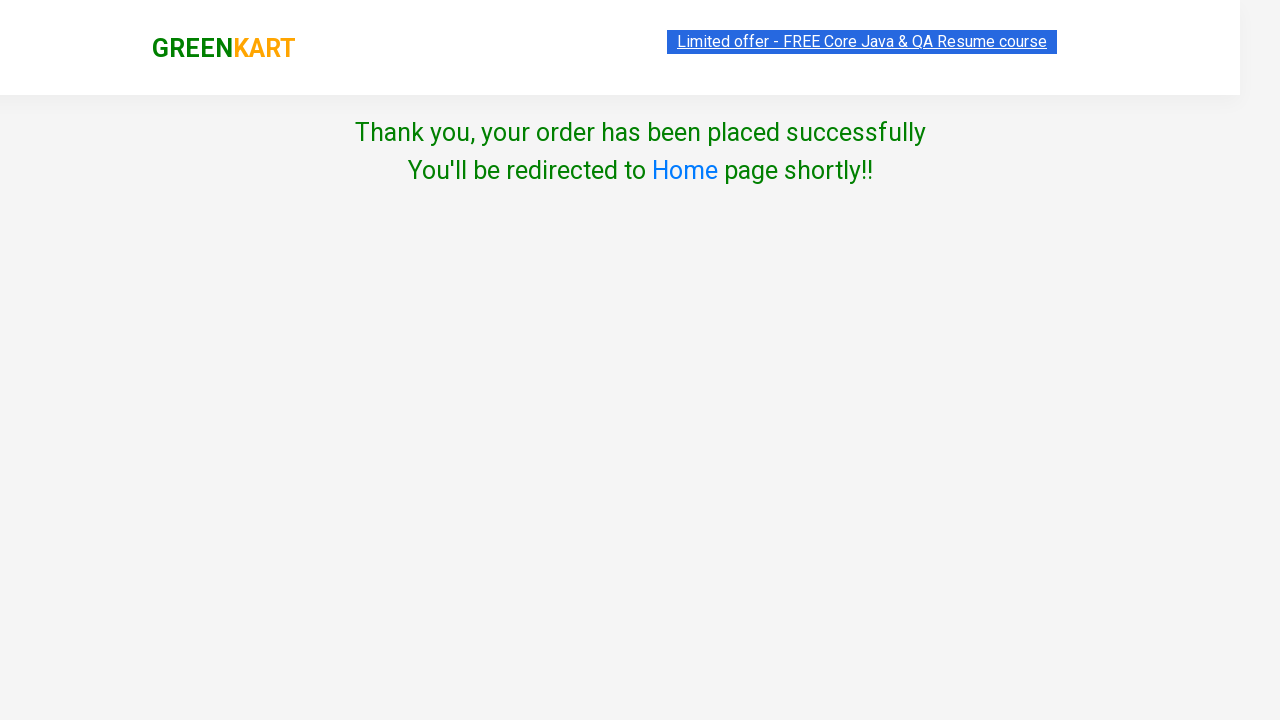

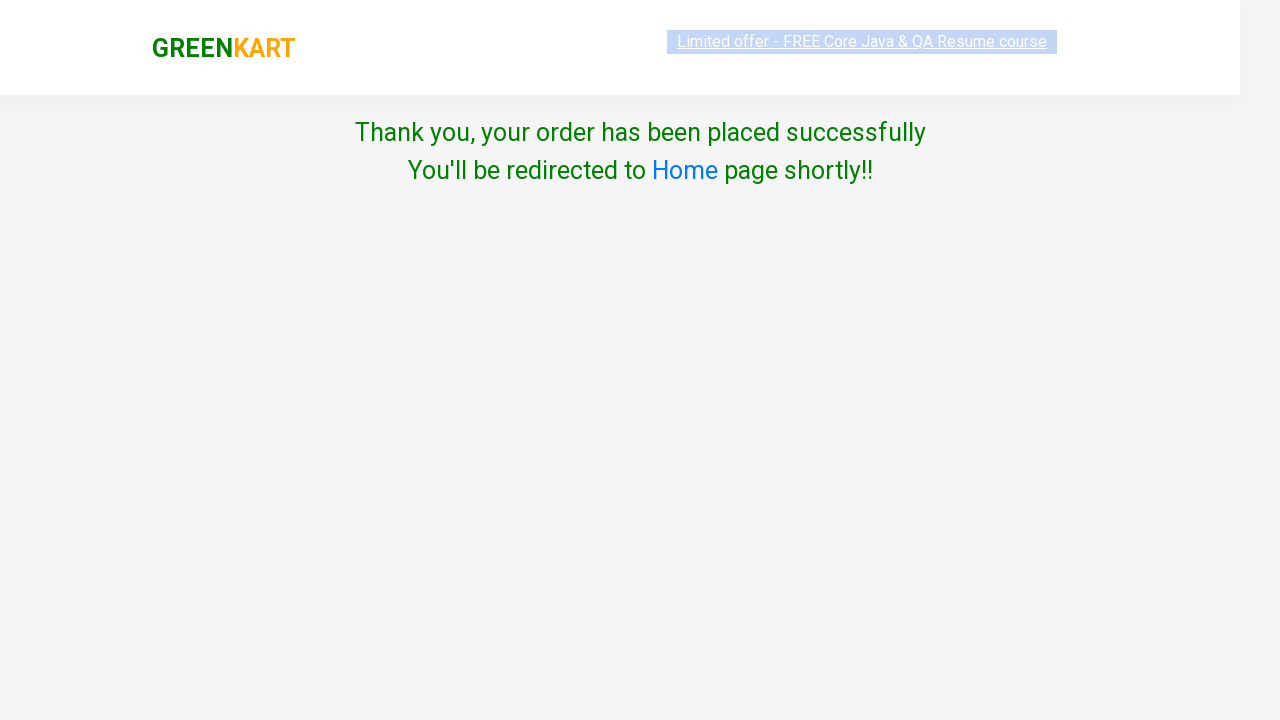